Tests the fourth FAQ accordion item about ordering for today by expanding it and verifying the answer text.

Starting URL: https://qa-scooter.praktikum-services.ru/

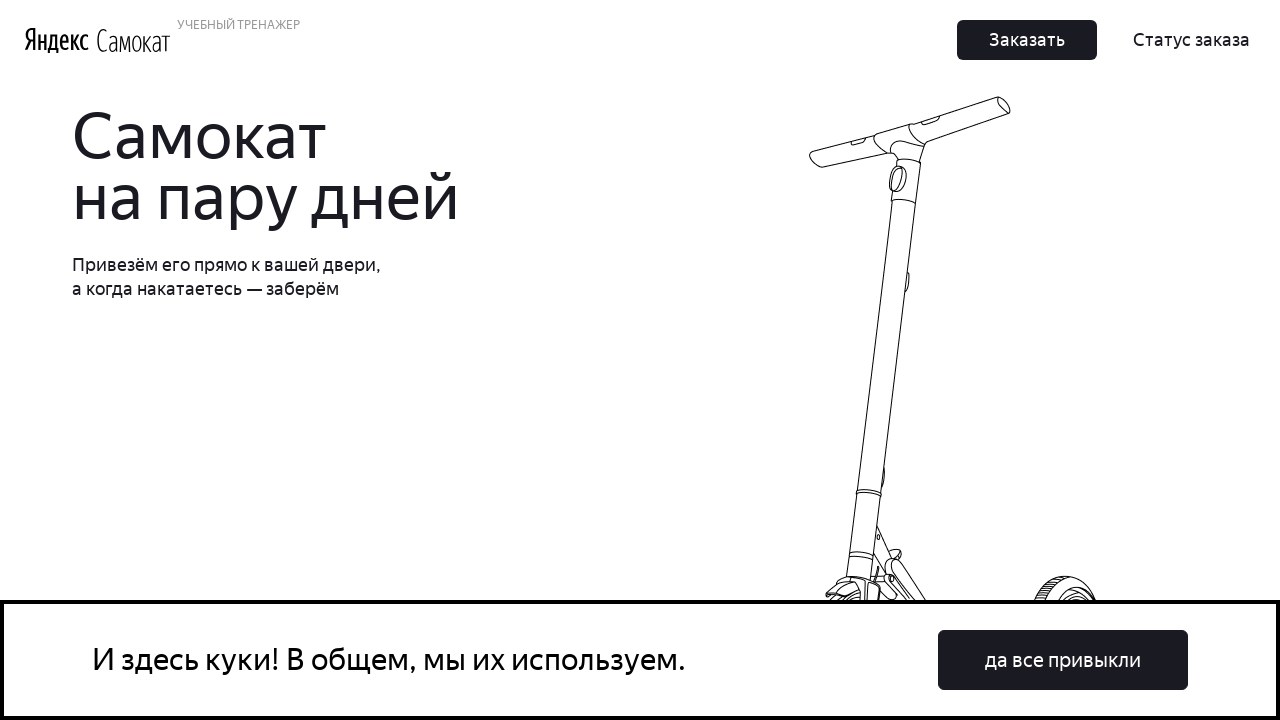

Scrolled fourth accordion heading into view
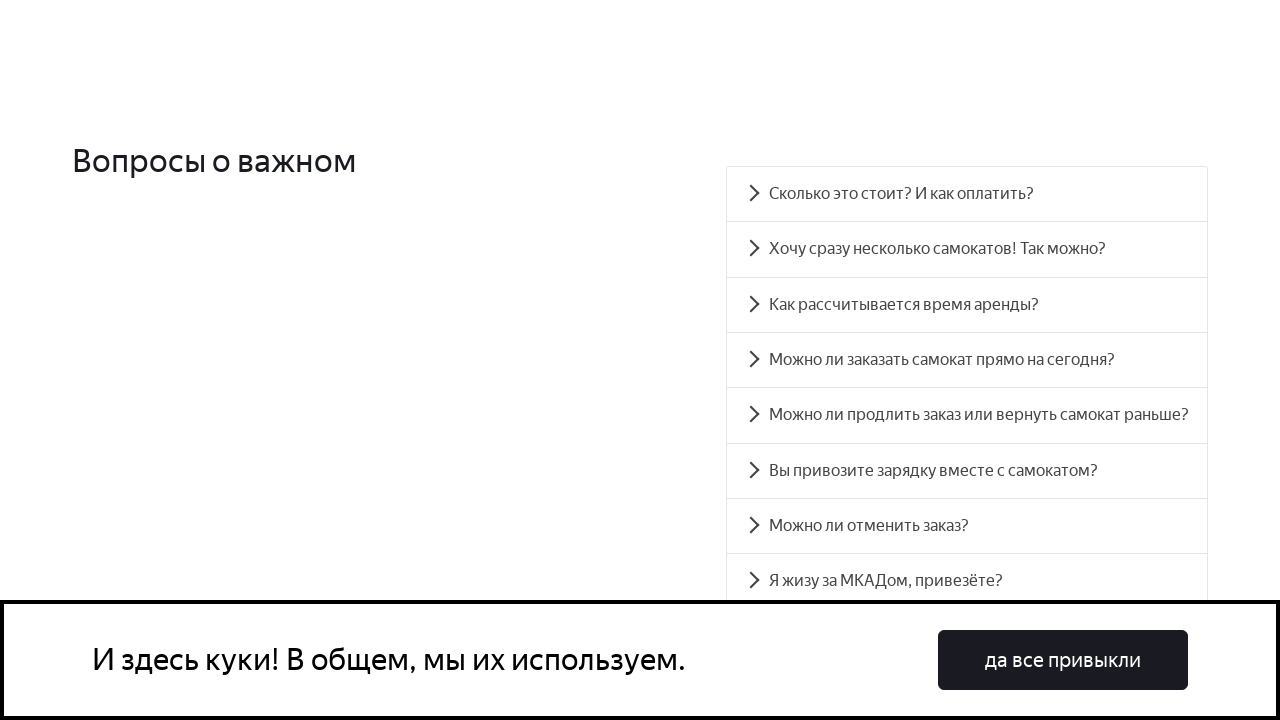

Clicked fourth accordion heading to expand it at (967, 360) on #accordion__heading-3
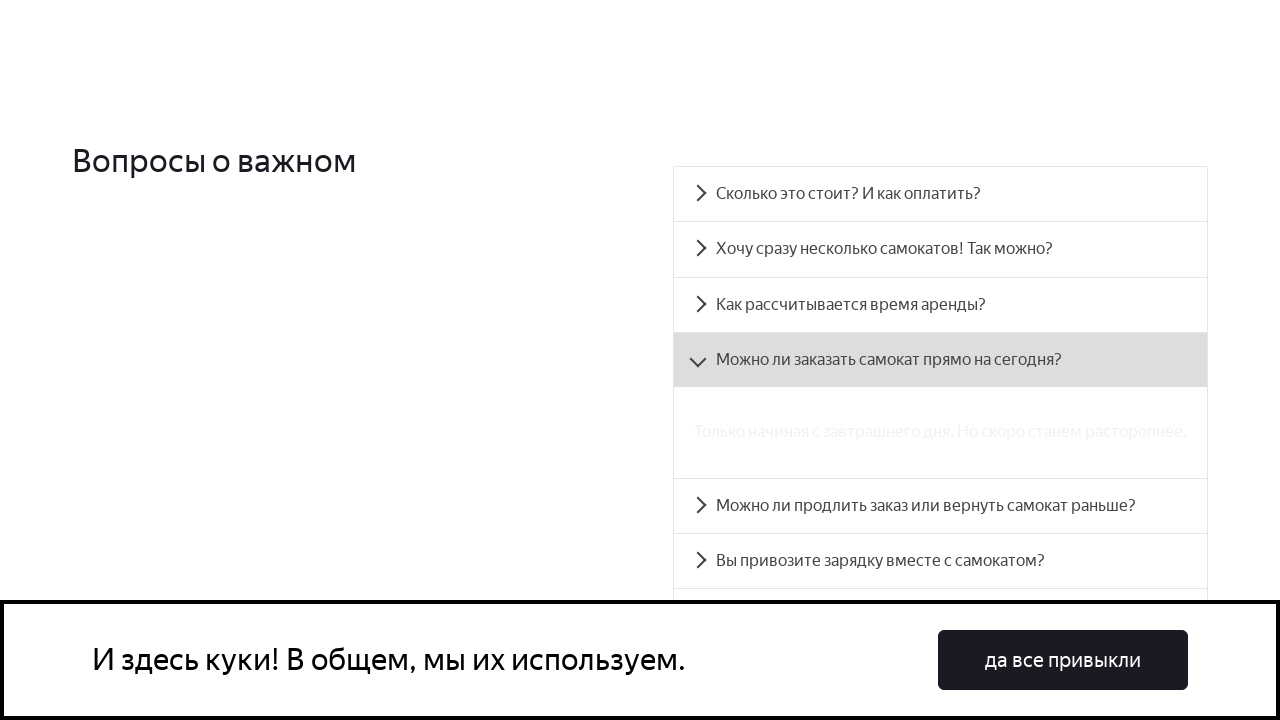

Fourth accordion panel became visible
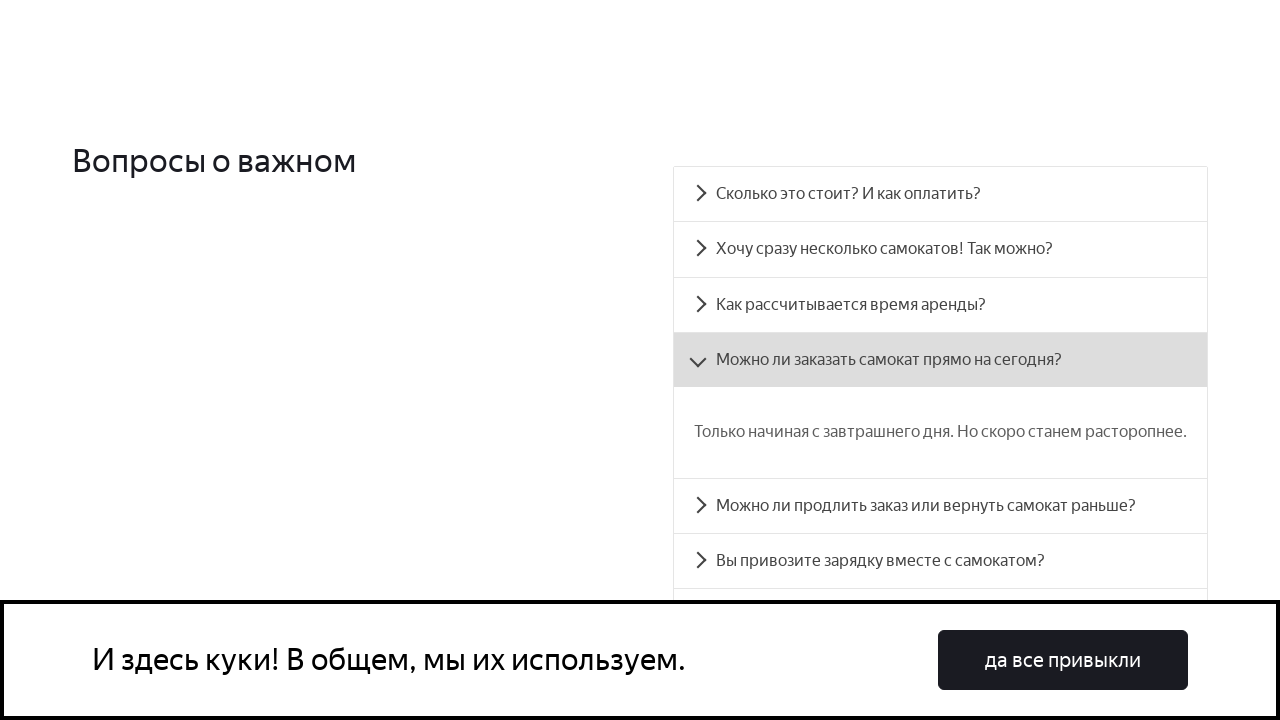

Retrieved text content from fourth accordion panel
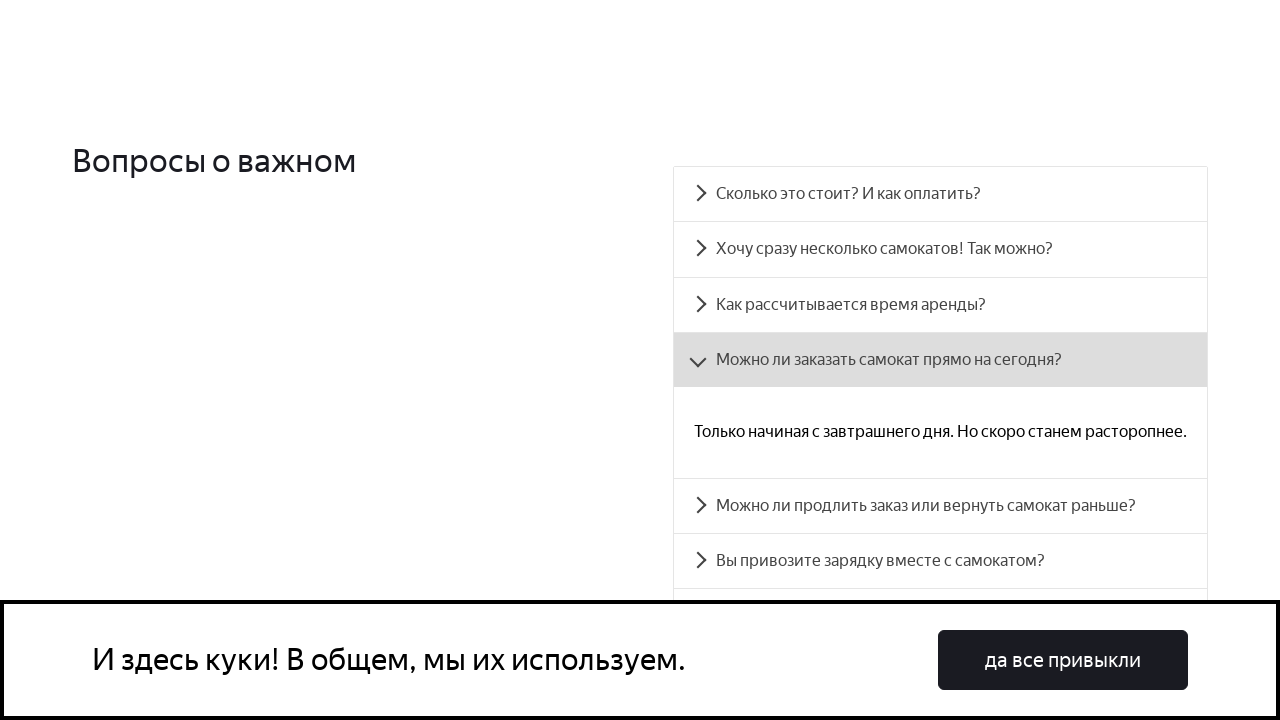

Verified that answer text contains 'Только начиная с завтрашнего дня'
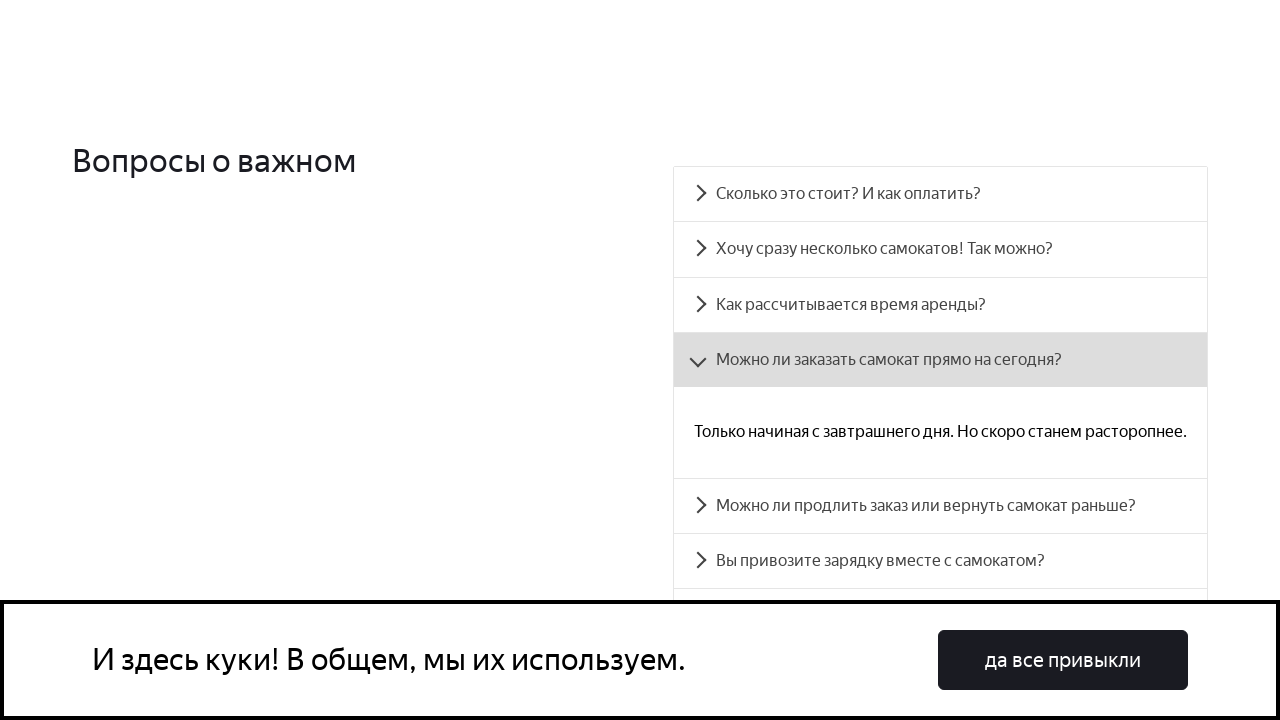

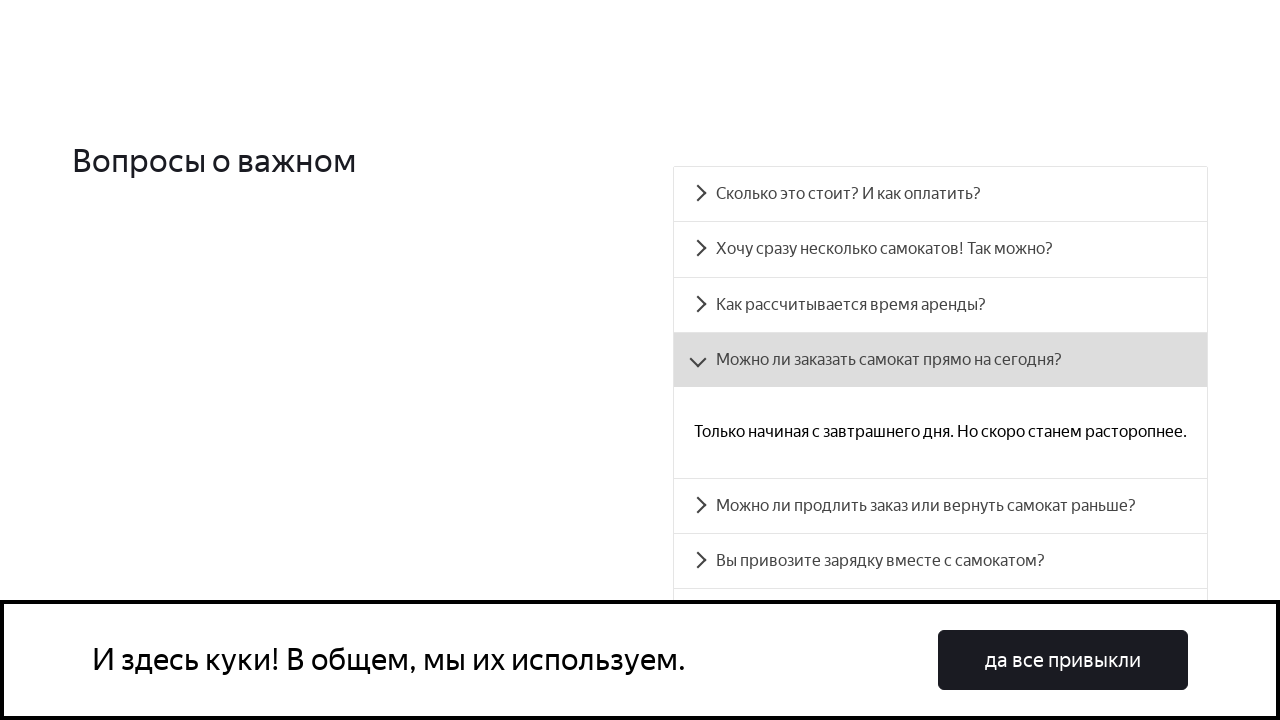